Tests that an item is removed if an empty text string is entered during editing.

Starting URL: https://demo.playwright.dev/todomvc

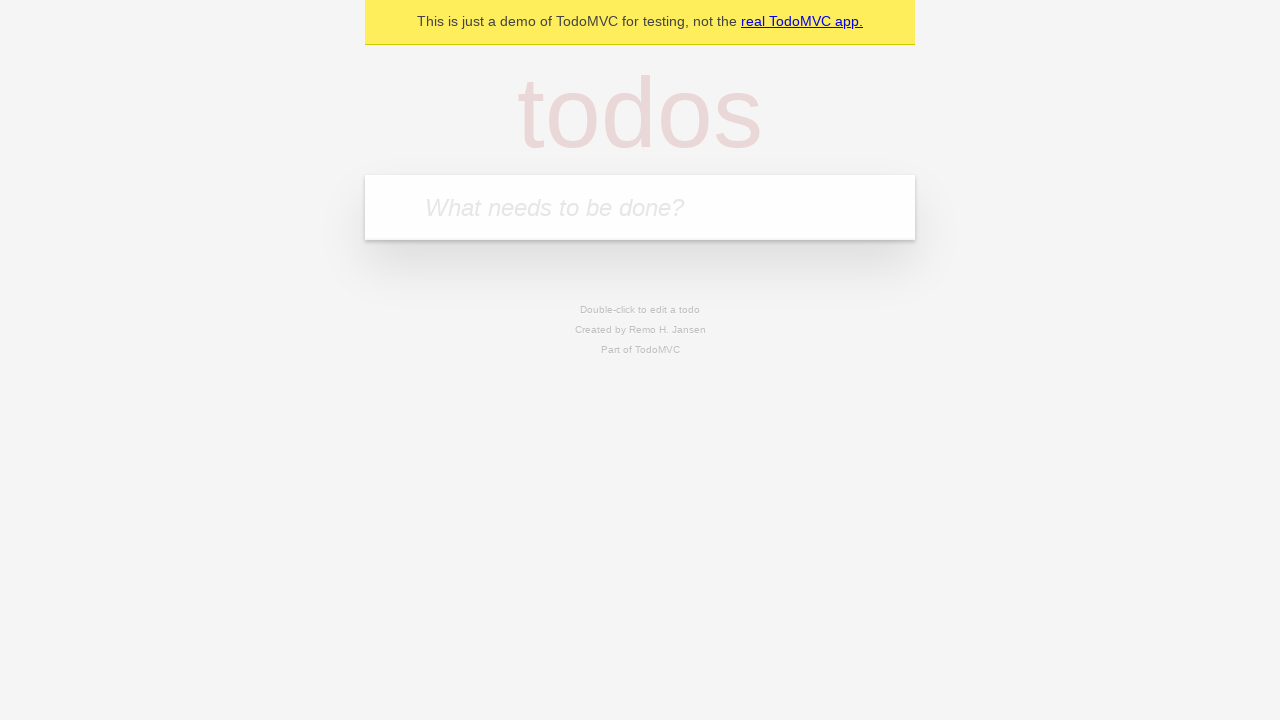

Filled todo input with 'buy some cheese' on internal:attr=[placeholder="What needs to be done?"i]
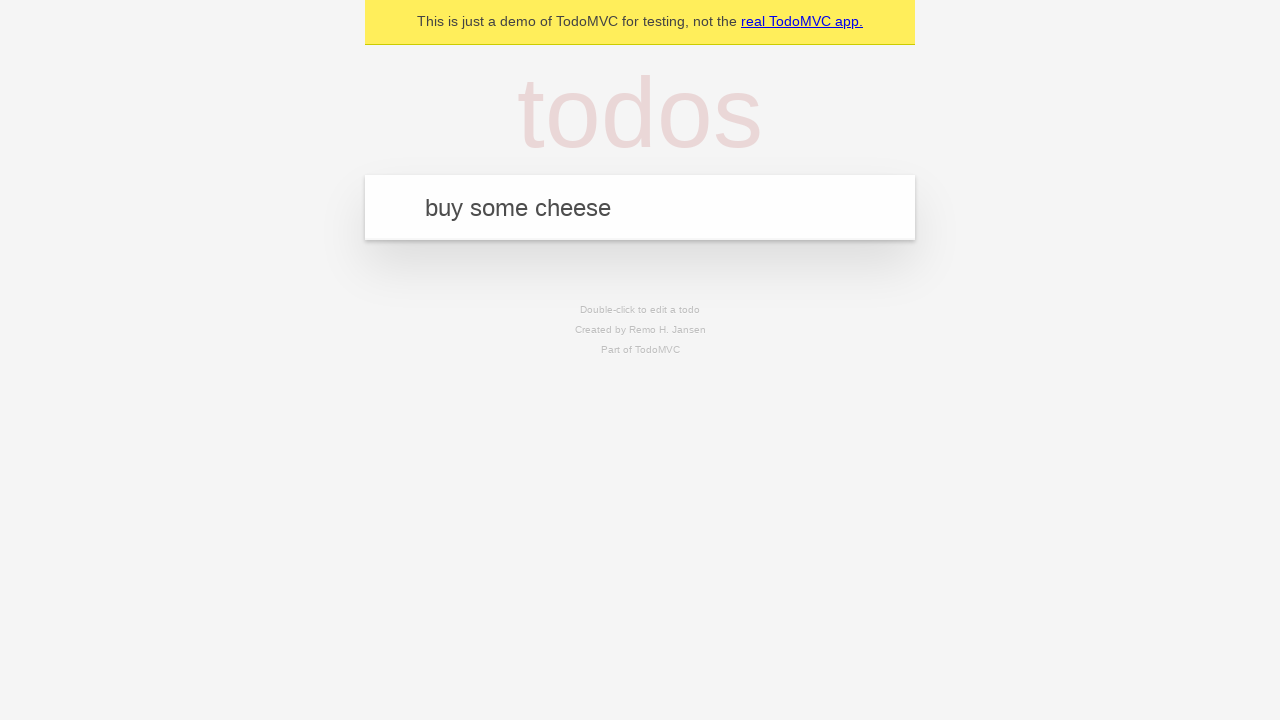

Pressed Enter to create first todo on internal:attr=[placeholder="What needs to be done?"i]
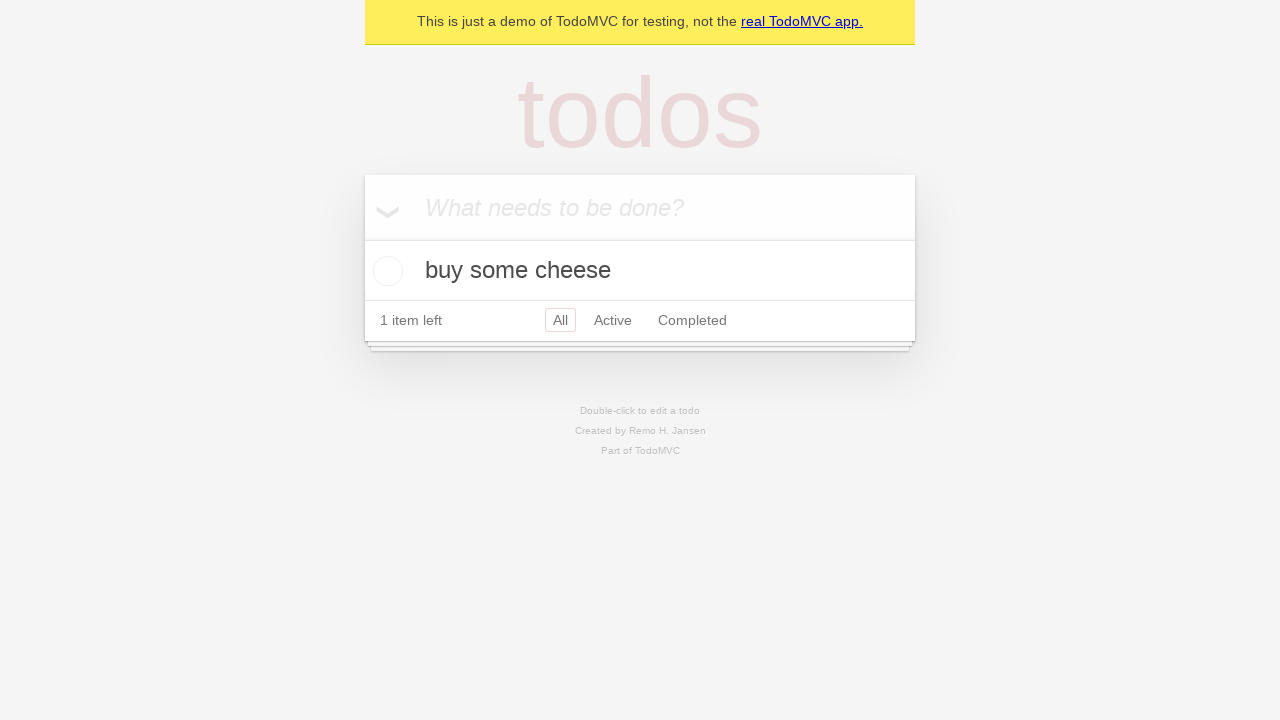

Filled todo input with 'feed the cat' on internal:attr=[placeholder="What needs to be done?"i]
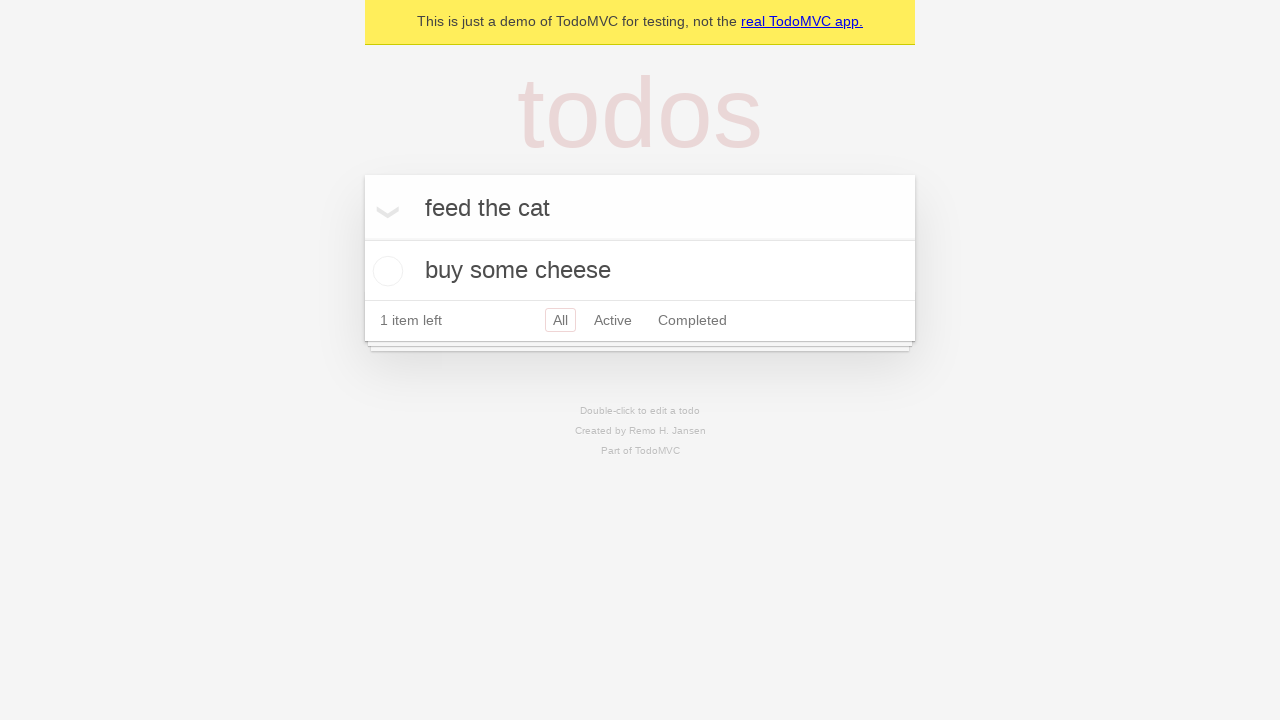

Pressed Enter to create second todo on internal:attr=[placeholder="What needs to be done?"i]
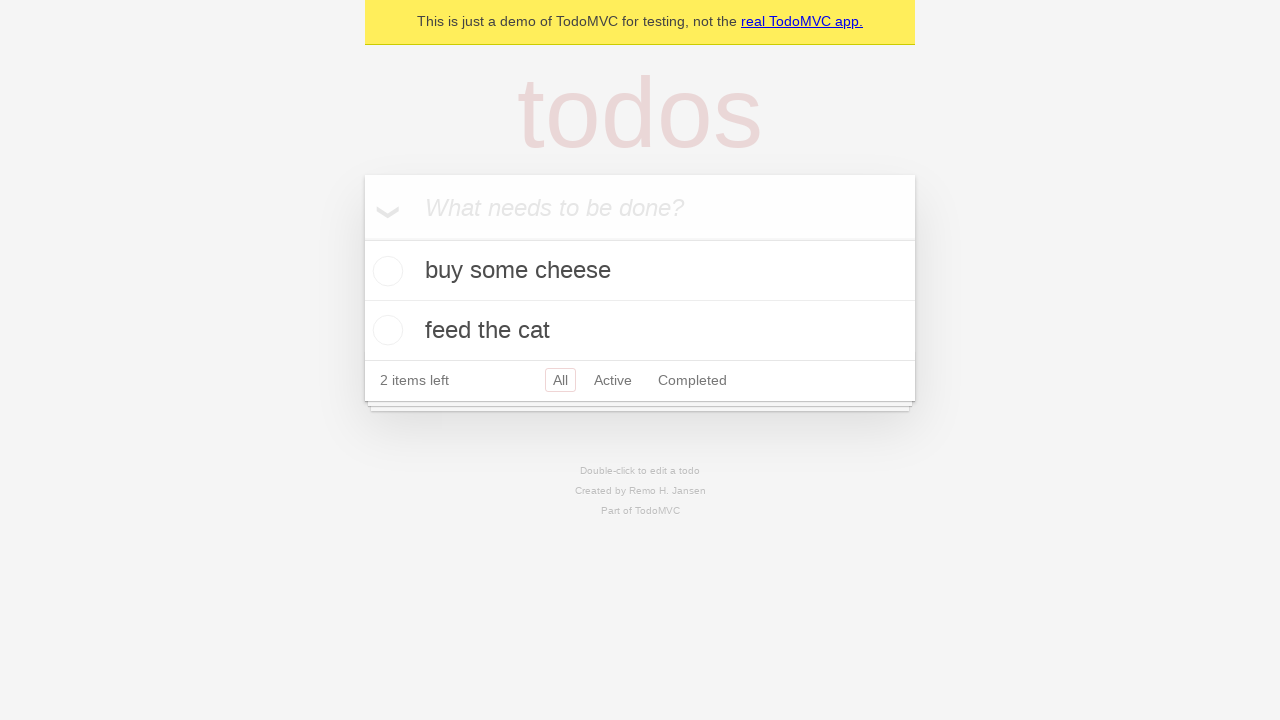

Filled todo input with 'book a doctors appointment' on internal:attr=[placeholder="What needs to be done?"i]
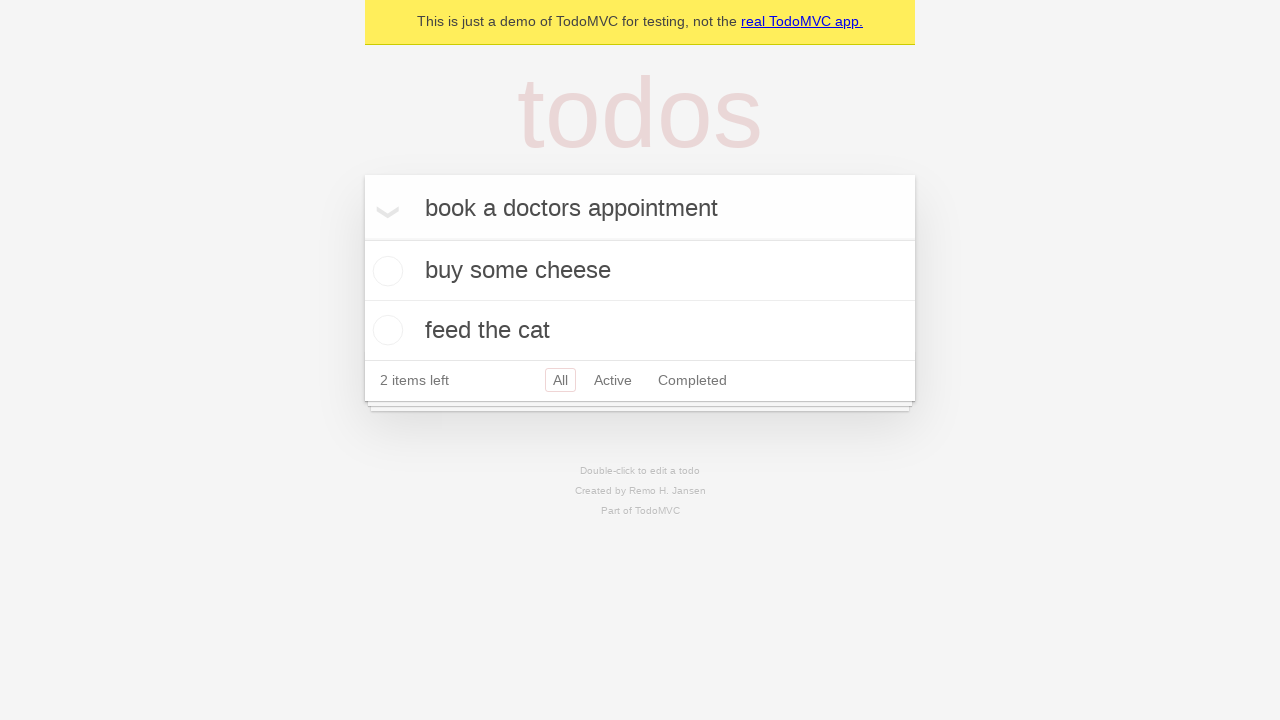

Pressed Enter to create third todo on internal:attr=[placeholder="What needs to be done?"i]
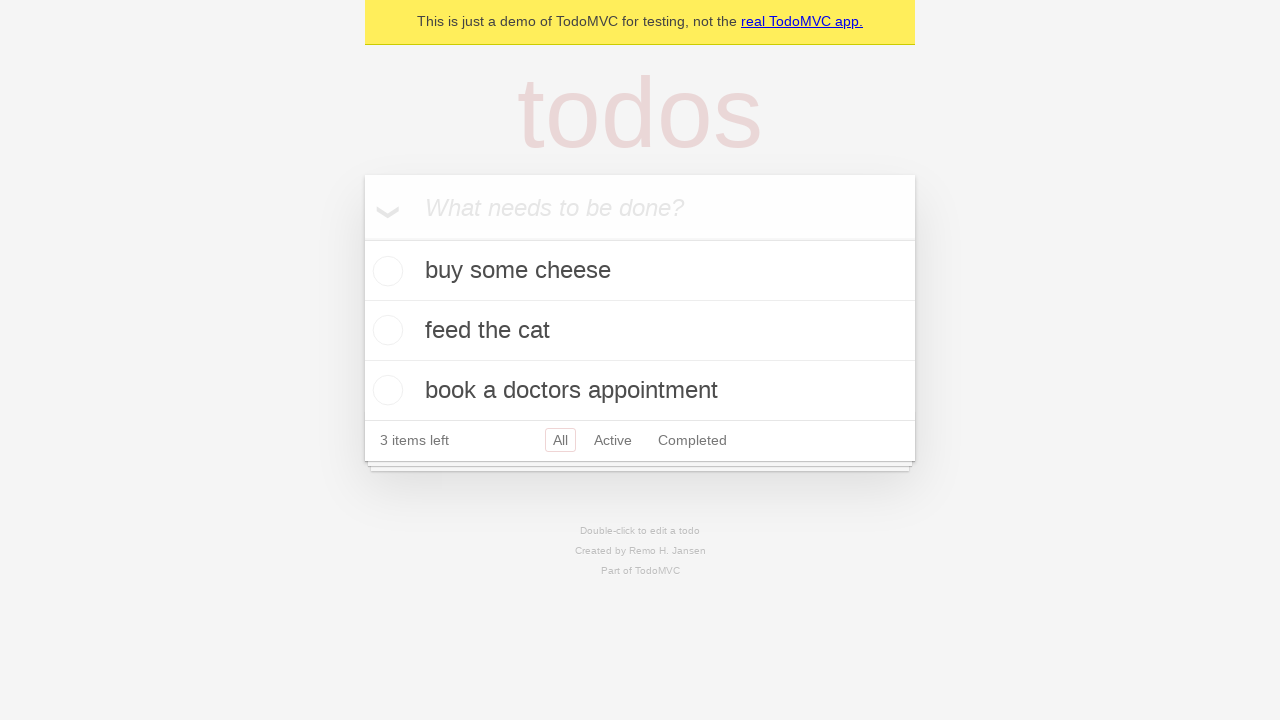

Double-clicked on second todo to enter edit mode at (640, 331) on internal:testid=[data-testid="todo-item"s] >> nth=1
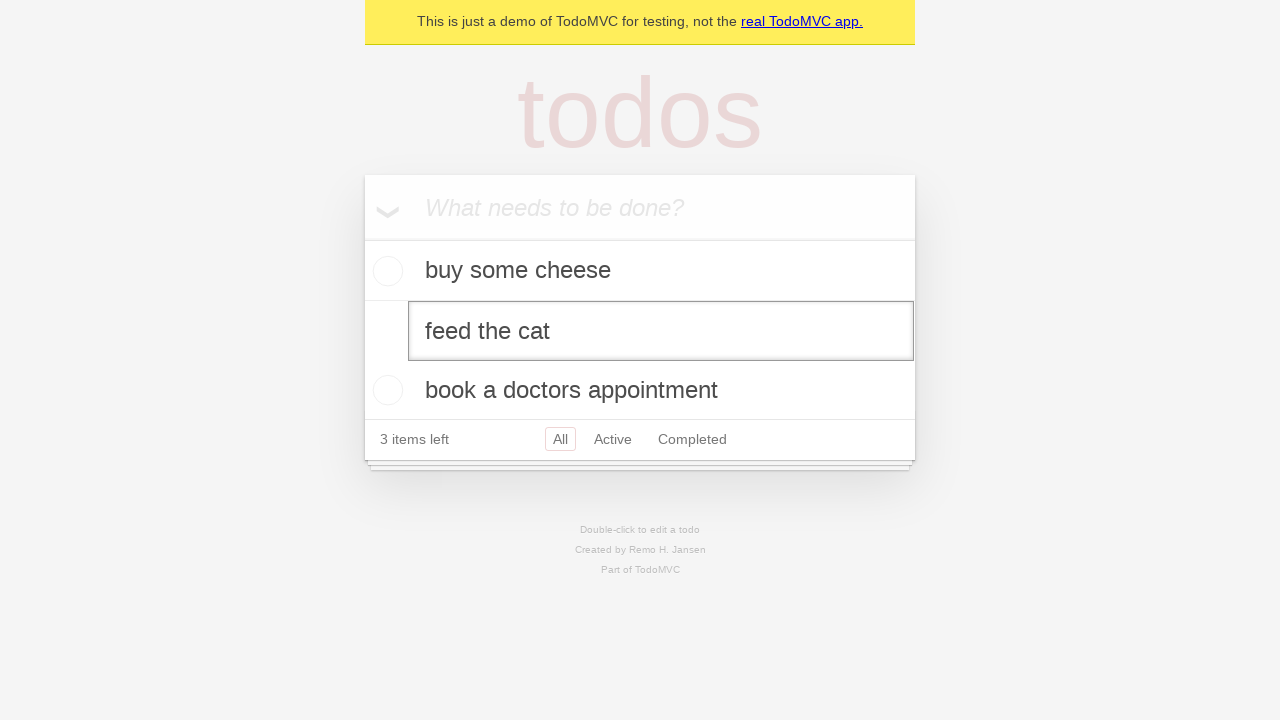

Cleared the todo text by filling with empty string on internal:testid=[data-testid="todo-item"s] >> nth=1 >> internal:role=textbox[nam
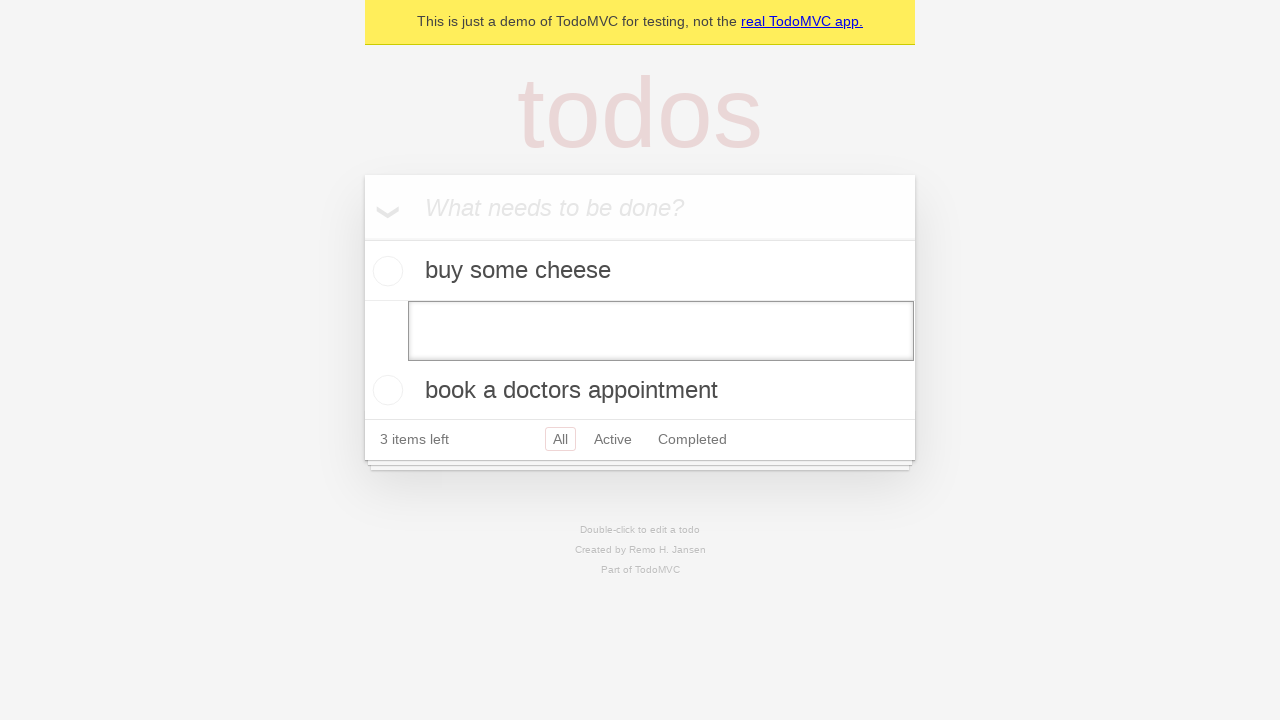

Pressed Enter to confirm removal of todo with empty text on internal:testid=[data-testid="todo-item"s] >> nth=1 >> internal:role=textbox[nam
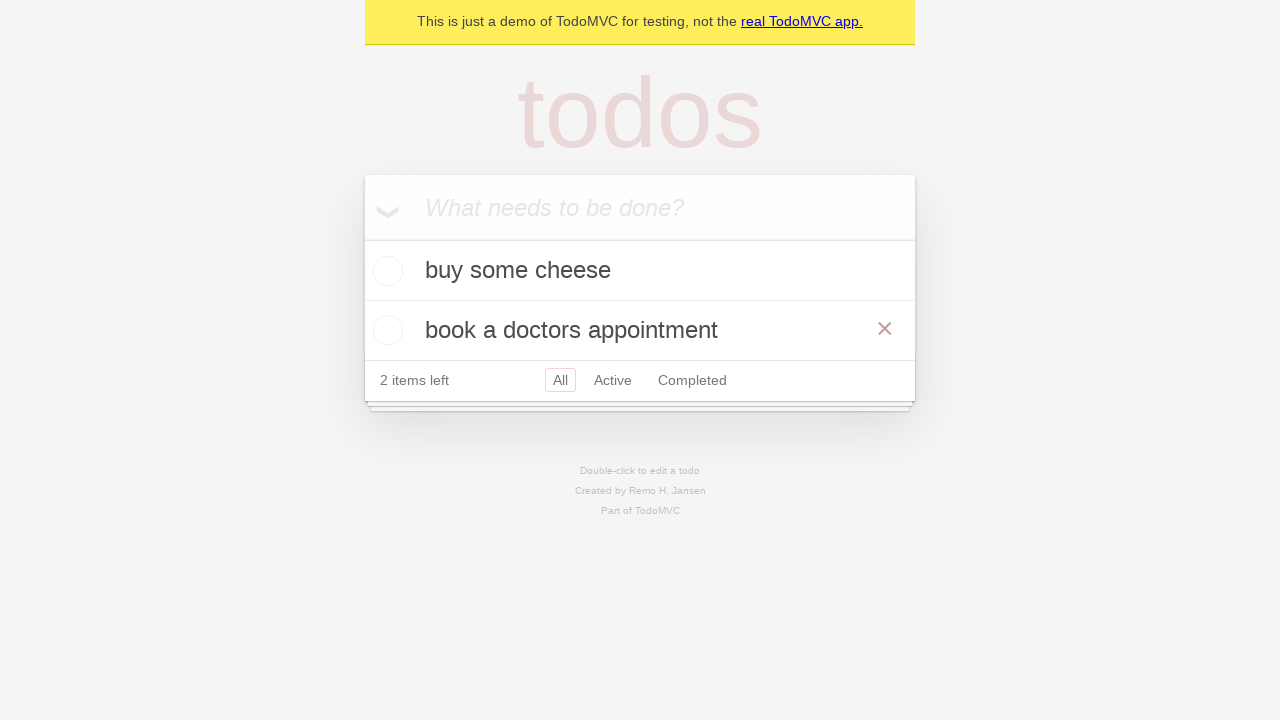

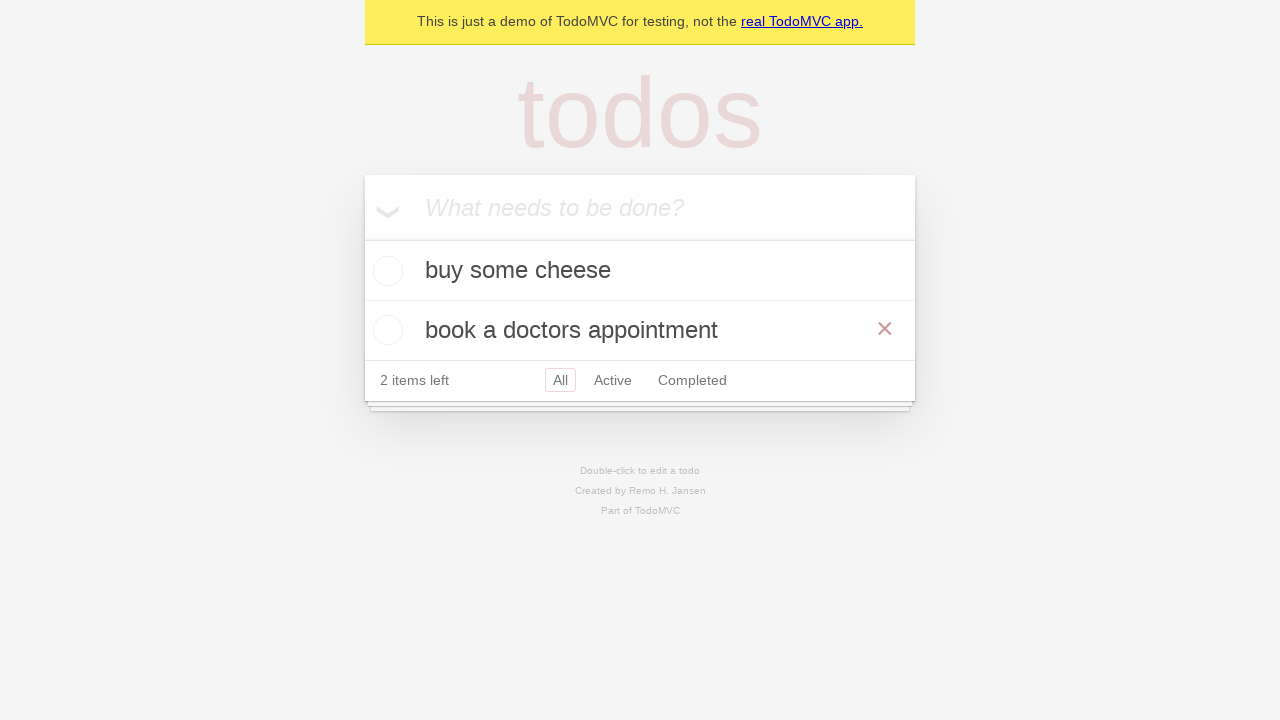